Tests the search functionality on the Gillette India website by clicking the search icon, entering a search term, submitting the search, and verifying search results appear.

Starting URL: https://www.gillette.co.in/en-in

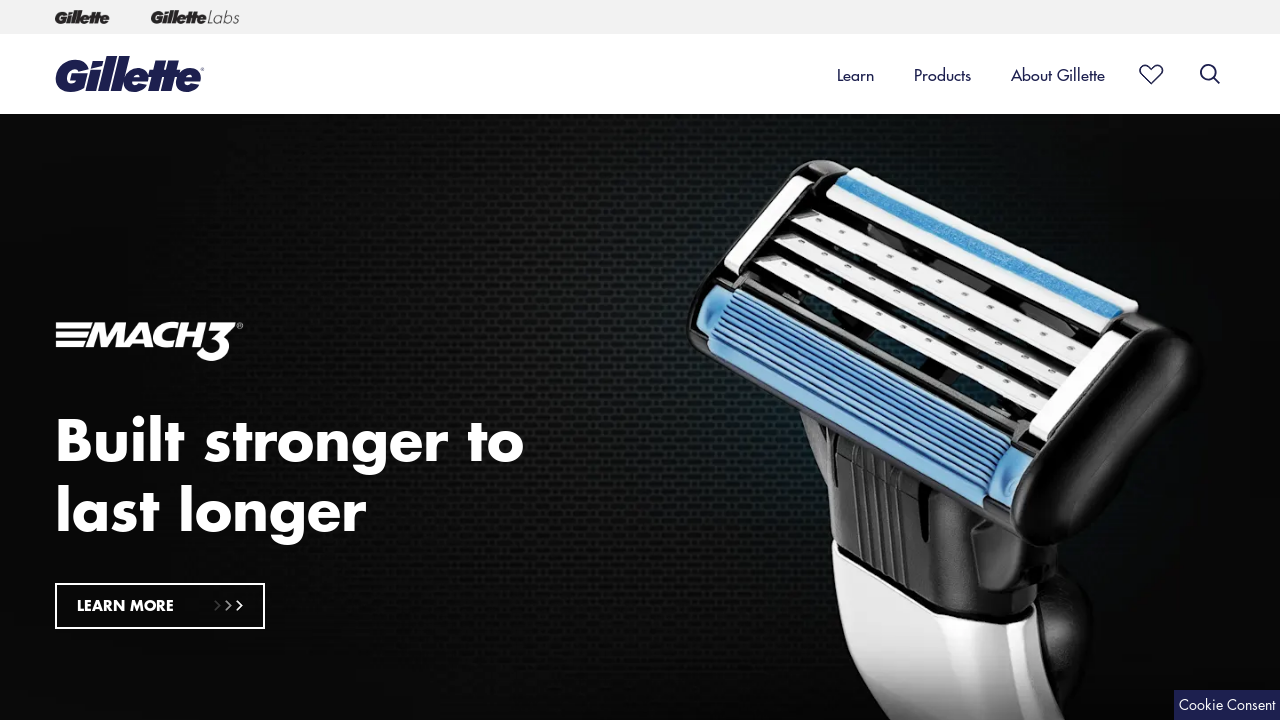

Search icon became visible
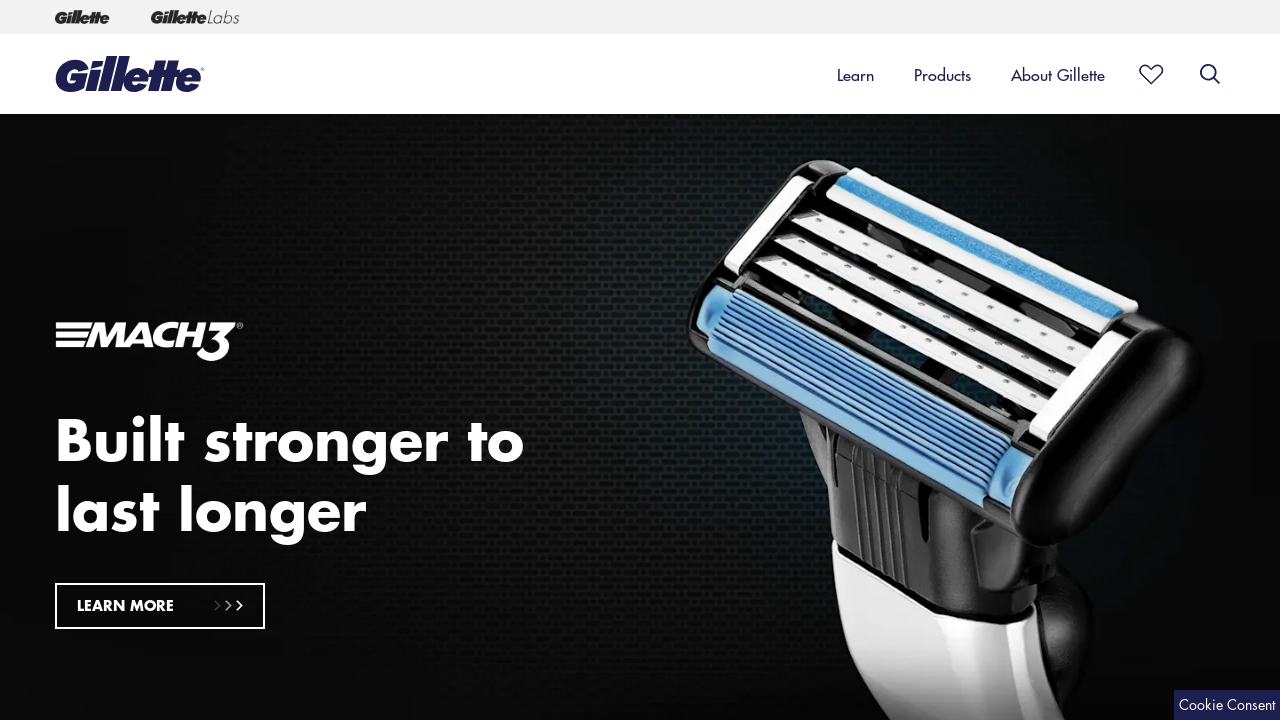

Clicked the search icon at (1210, 74) on #searchIcon
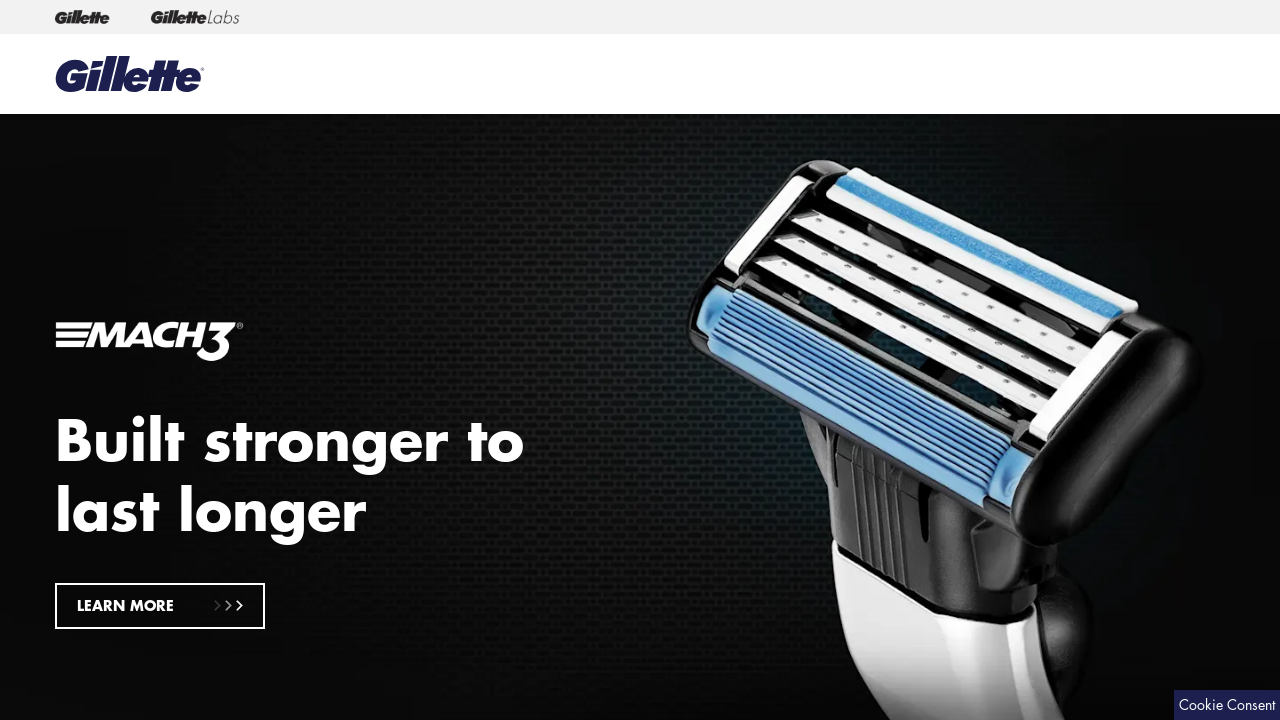

Entered 'razor blades' in the search input field on #search-box-input
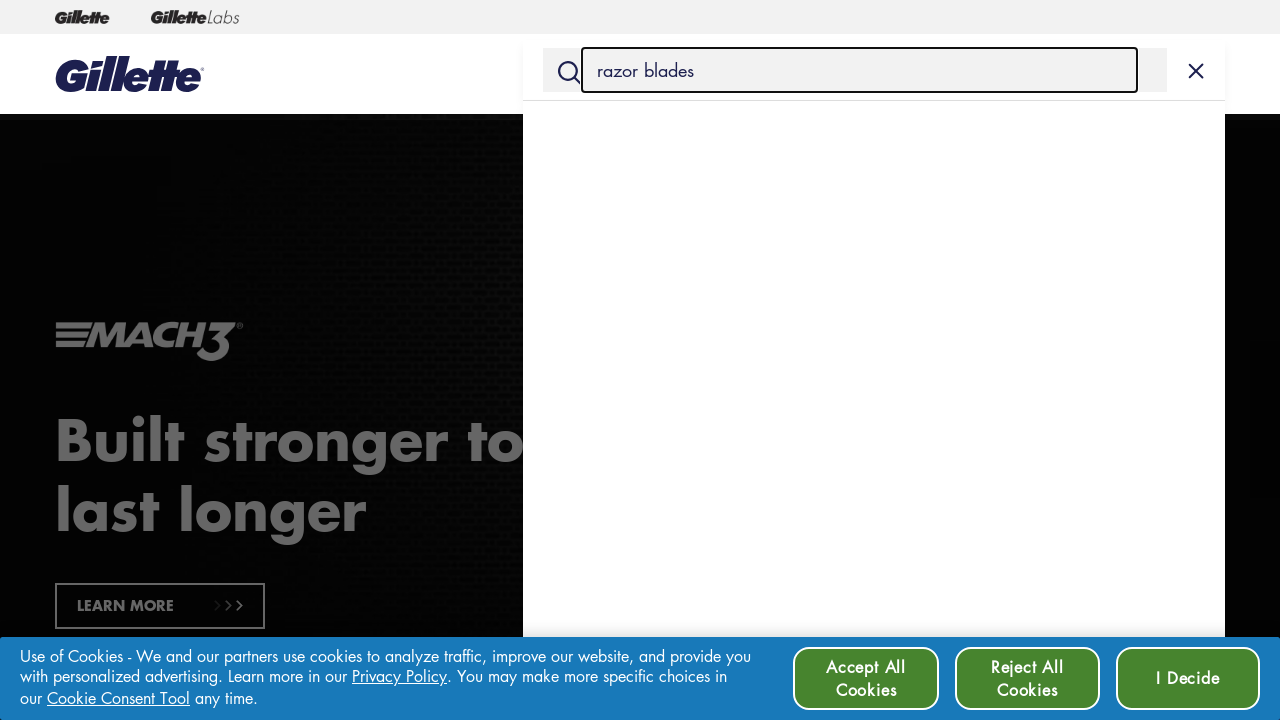

Submitted search by pressing Enter on #search-box-input
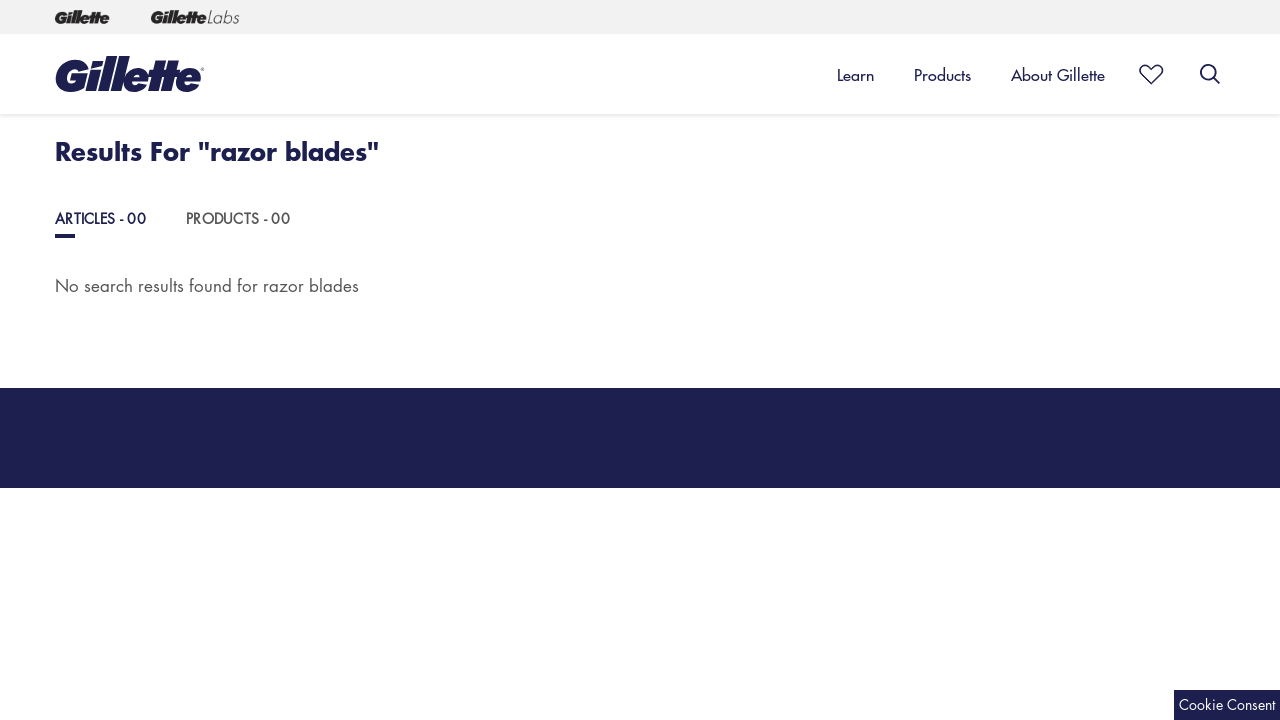

Search results loaded and results heading appeared
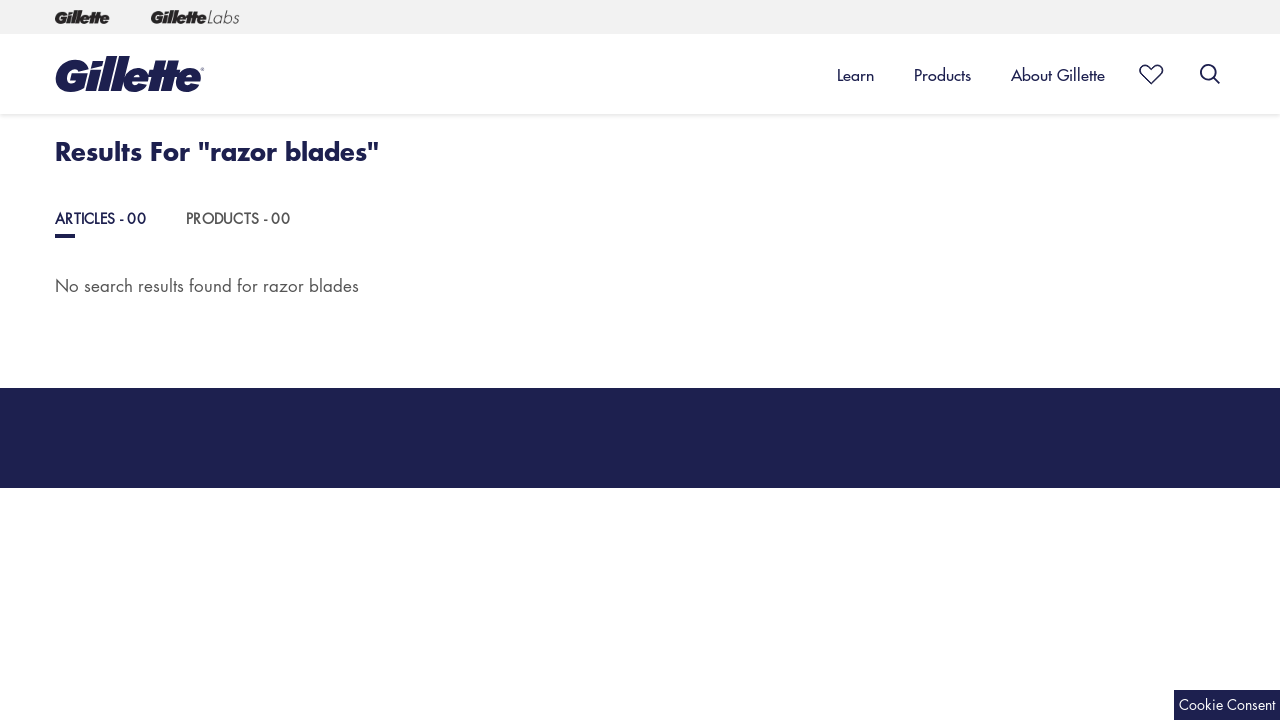

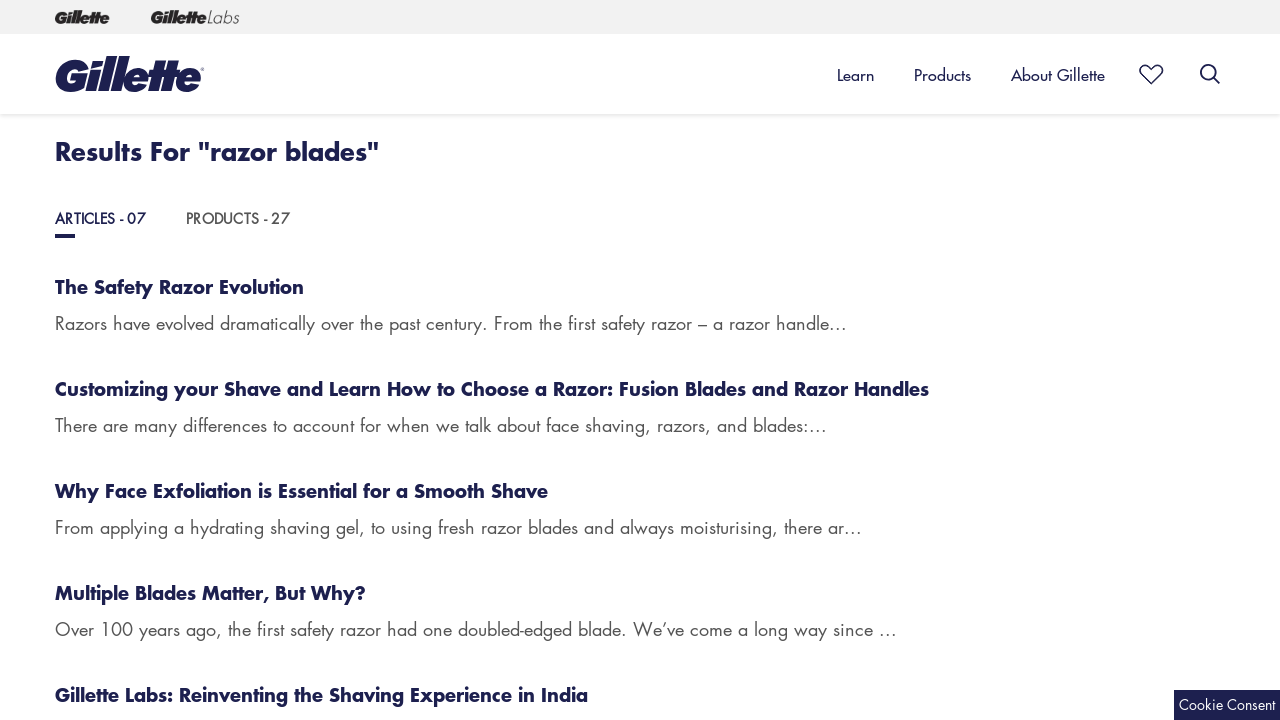